Tests JavaScript prompt alert by entering text into the prompt dialog and verifying the entered text appears in the result.

Starting URL: https://the-internet.herokuapp.com/javascript_alerts

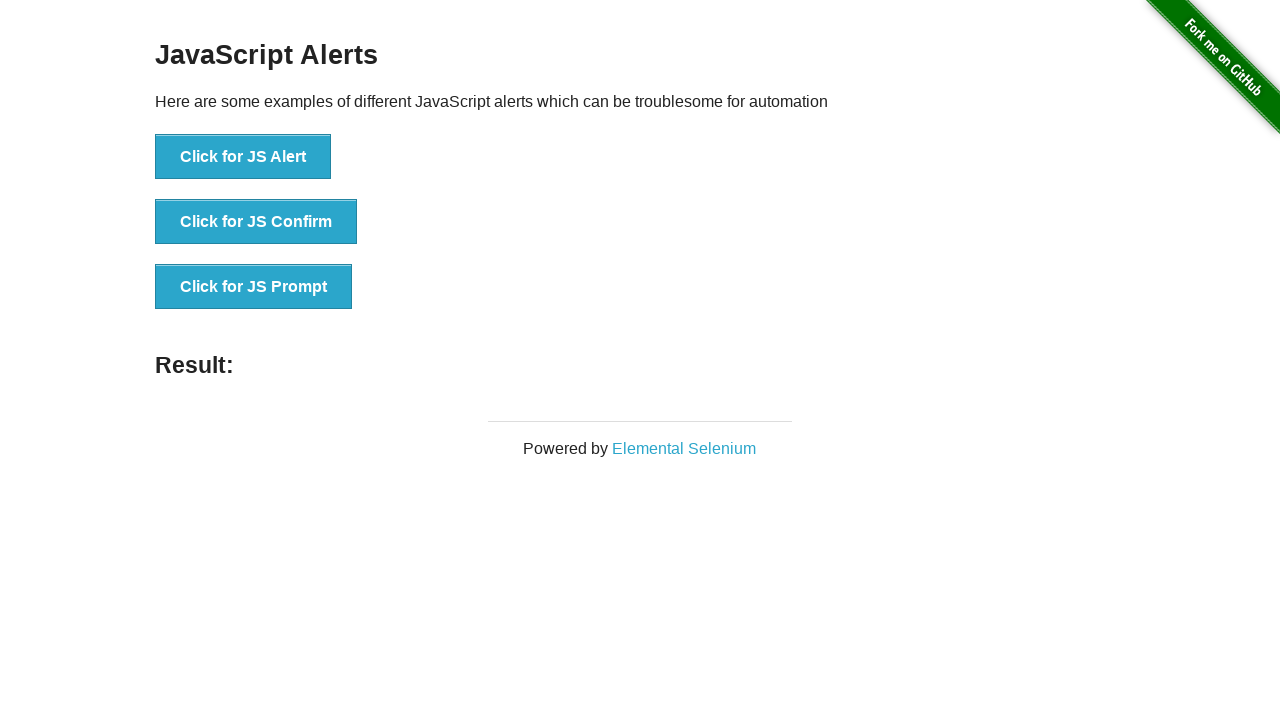

Set up dialog handler to accept prompt with text 'sdfsdf'
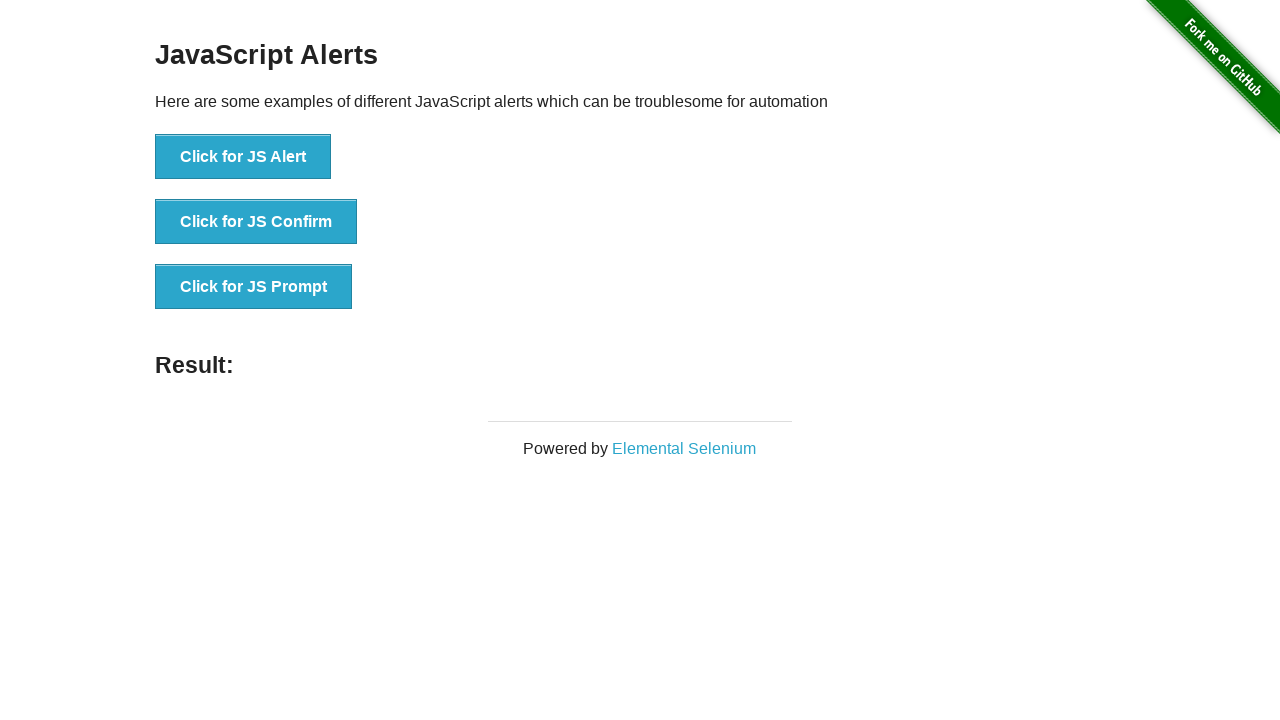

Clicked button to trigger JavaScript prompt dialog at (254, 287) on button[onclick='jsPrompt()']
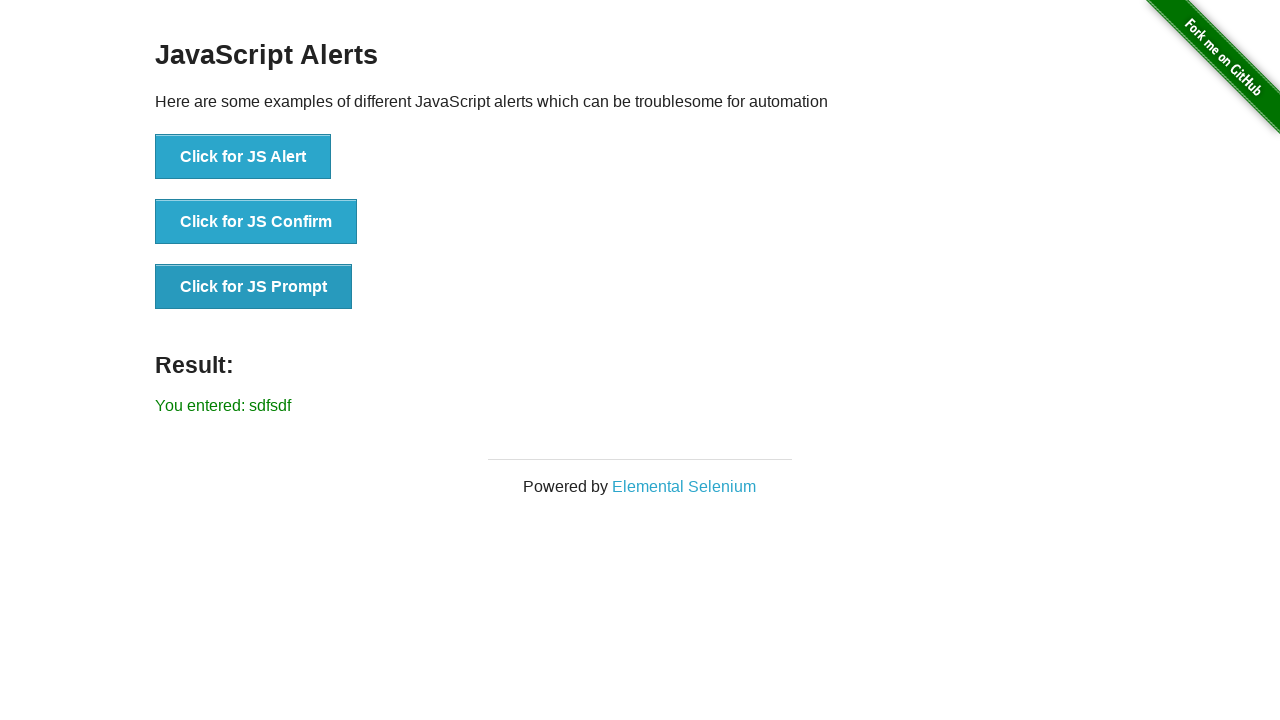

Result element loaded after prompt was dismissed
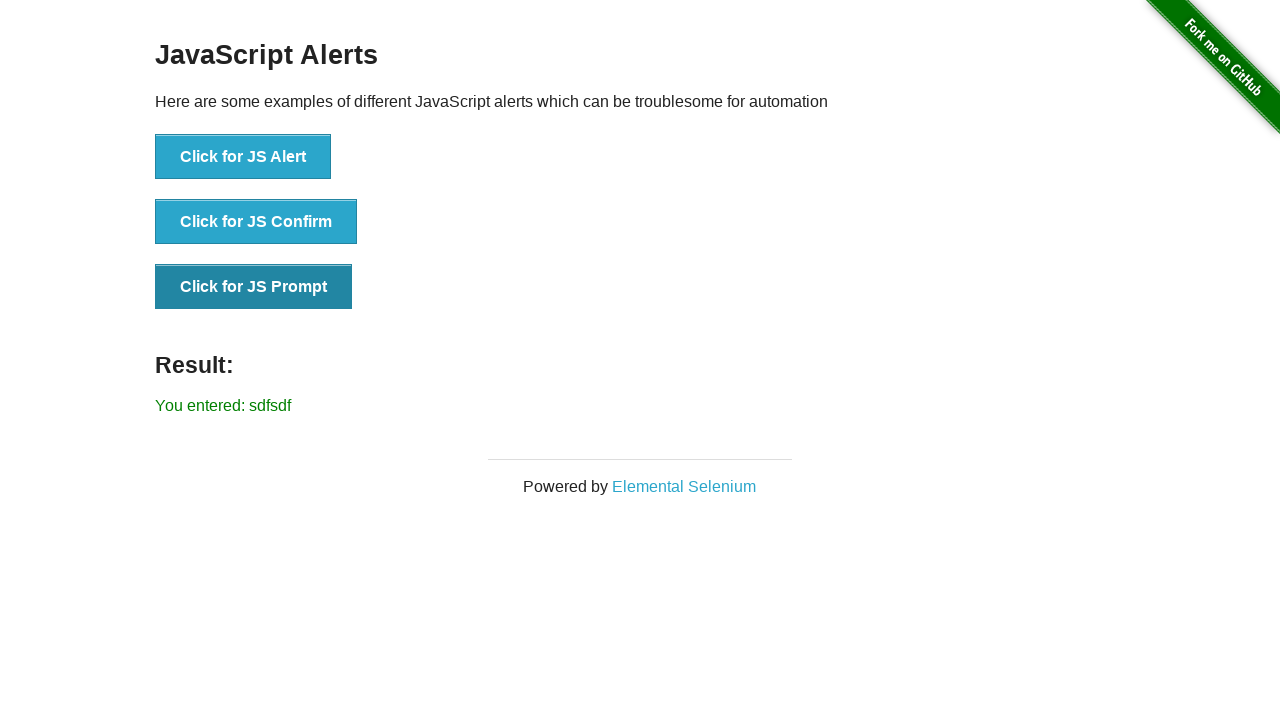

Verified result text contains entered prompt text 'You entered: sdfsdf'
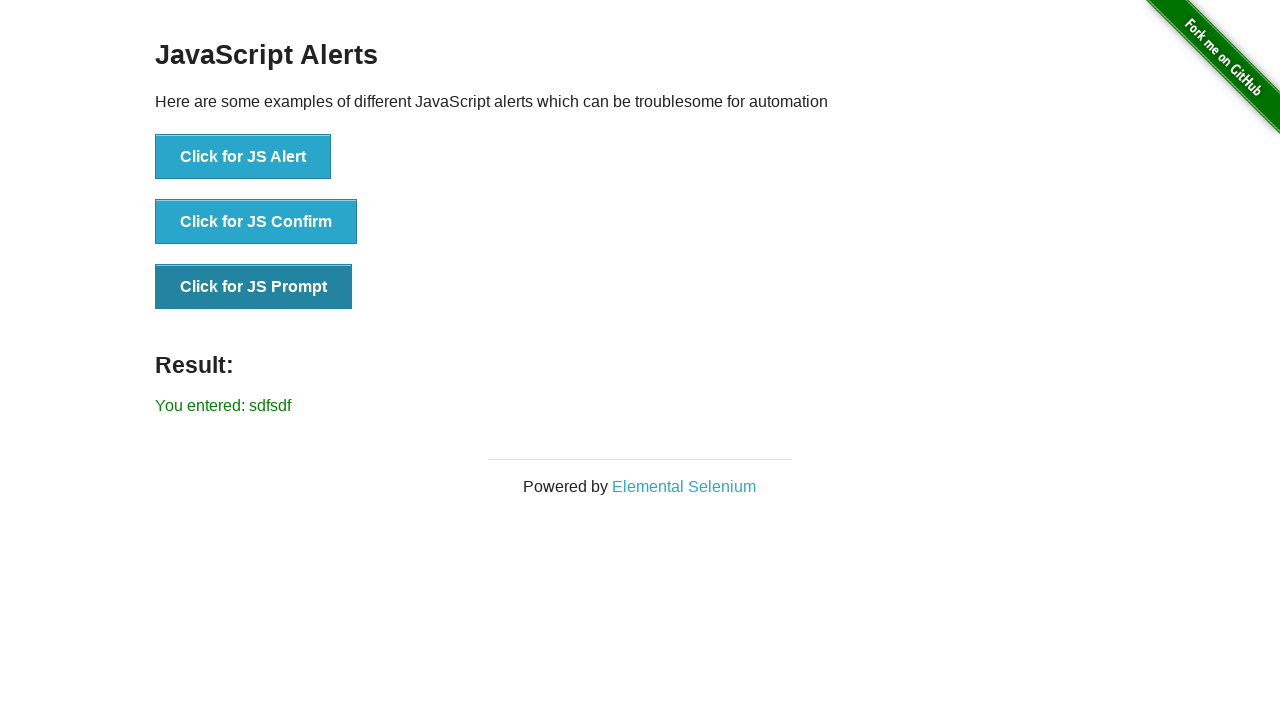

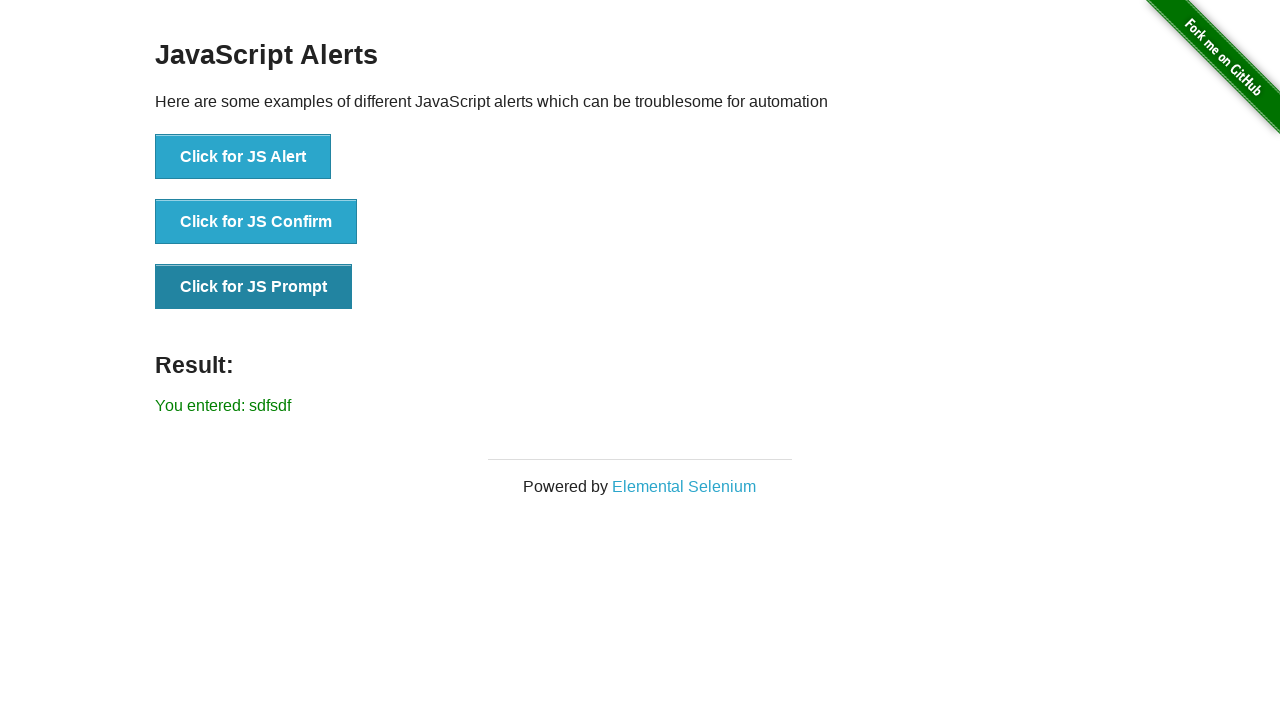